Tests clicking on a simple link element on the DemoQA links page to verify basic click functionality

Starting URL: https://demoqa.com/links

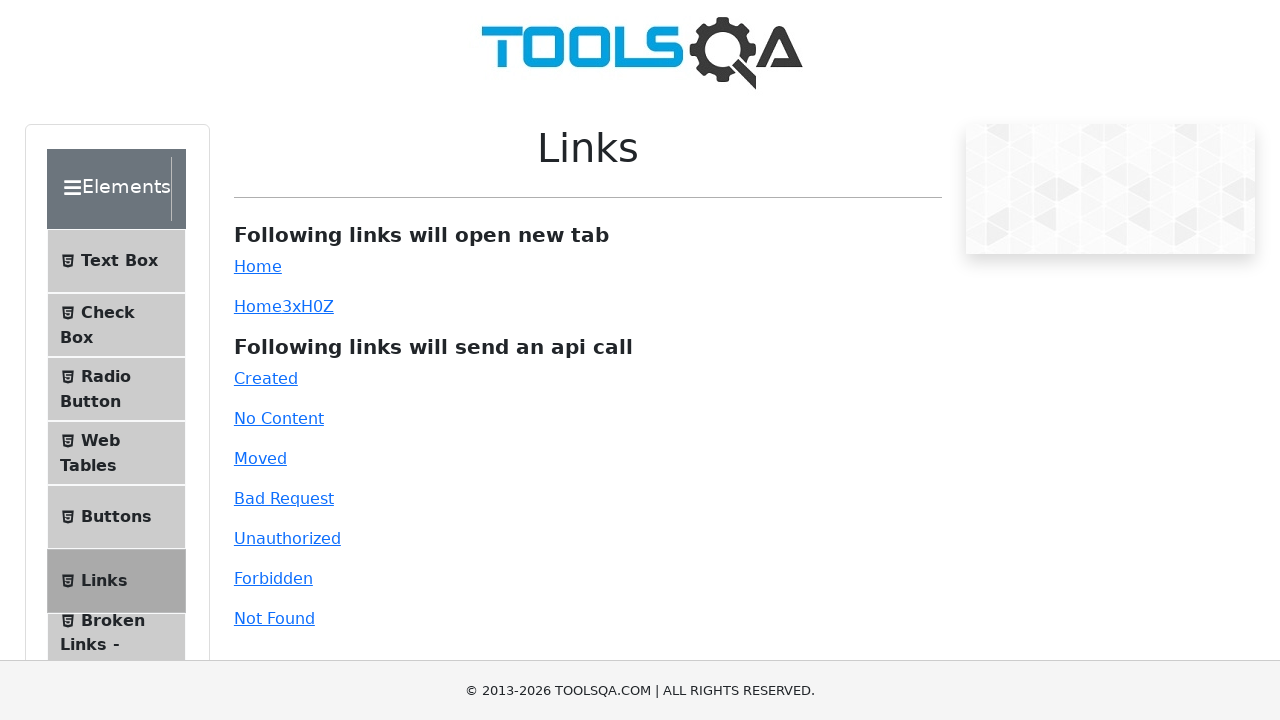

Navigated to DemoQA links page
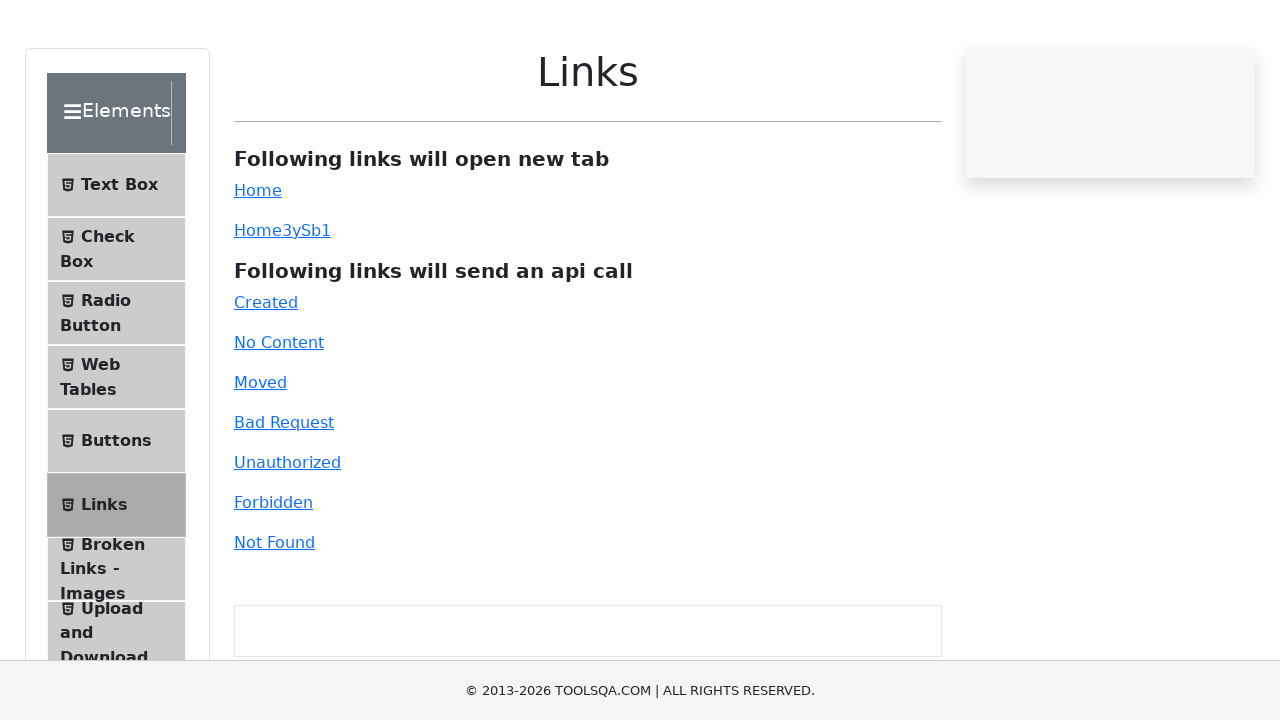

Clicked on simple link element at (258, 266) on #simpleLink
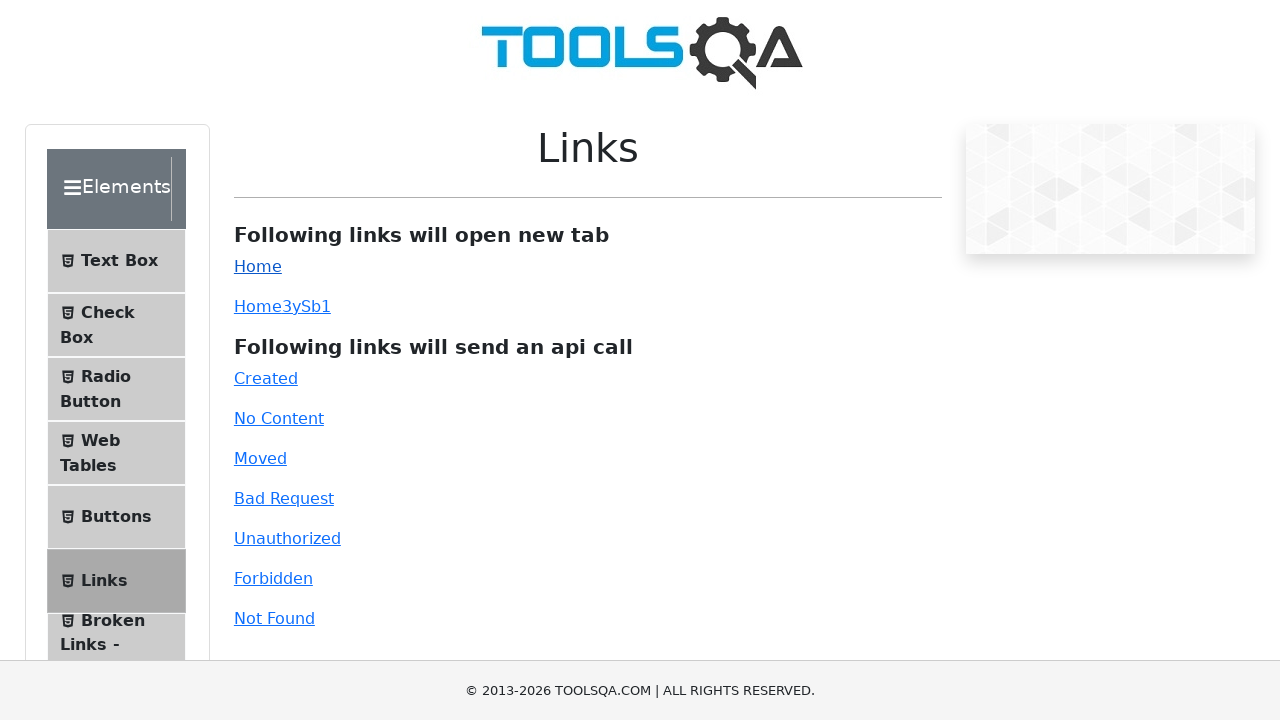

Waited 1000ms for navigation or new tab to open
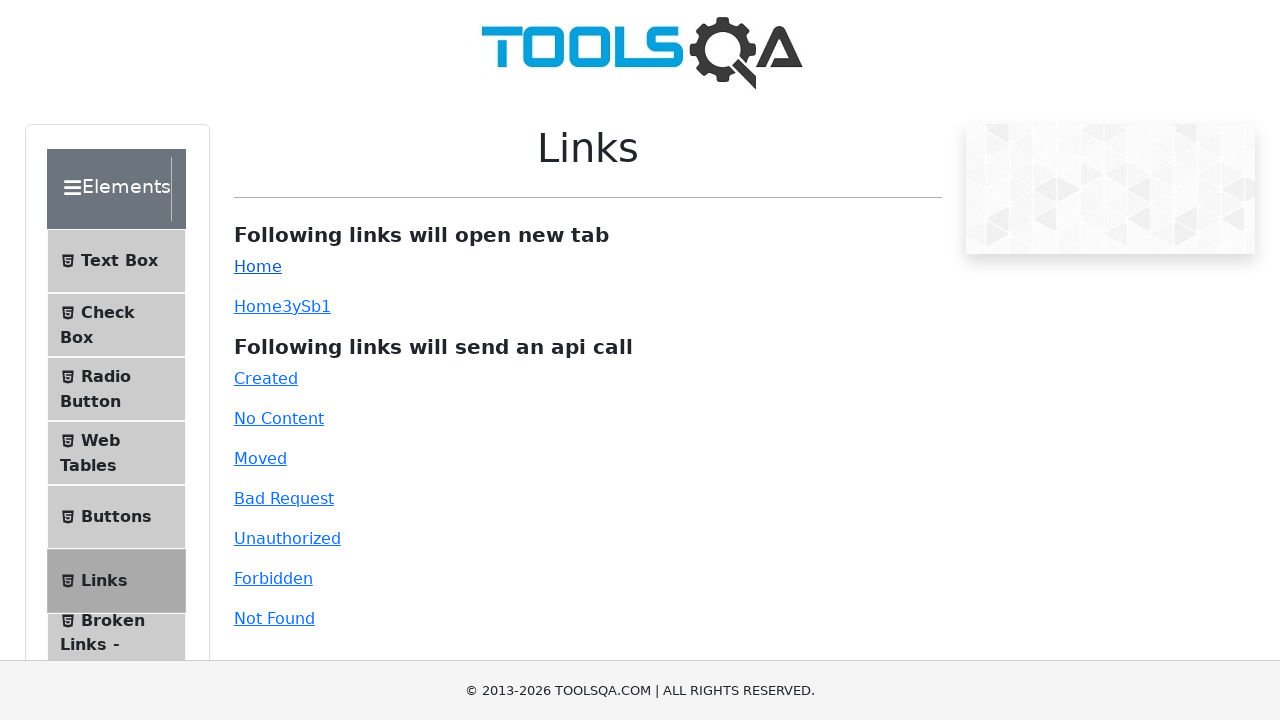

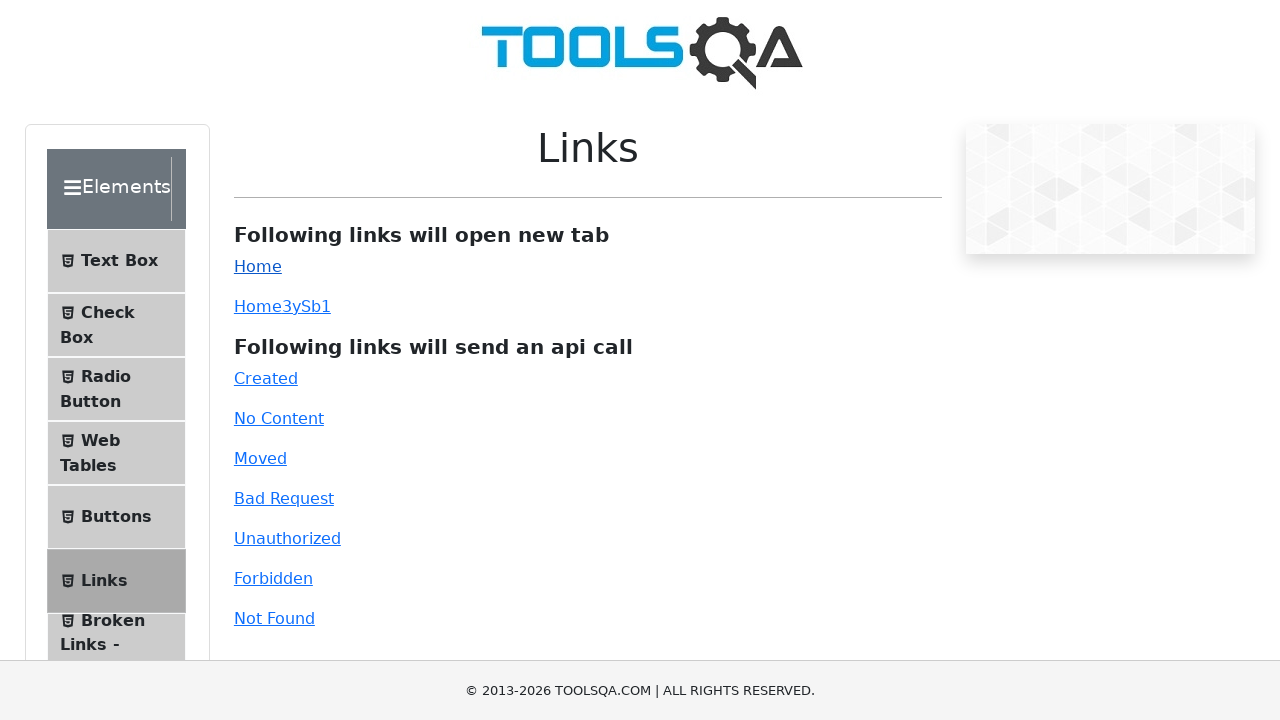